Tests dynamic content loading by clicking a start button and waiting for hidden content to become visible

Starting URL: http://the-internet.herokuapp.com/dynamic_loading/1

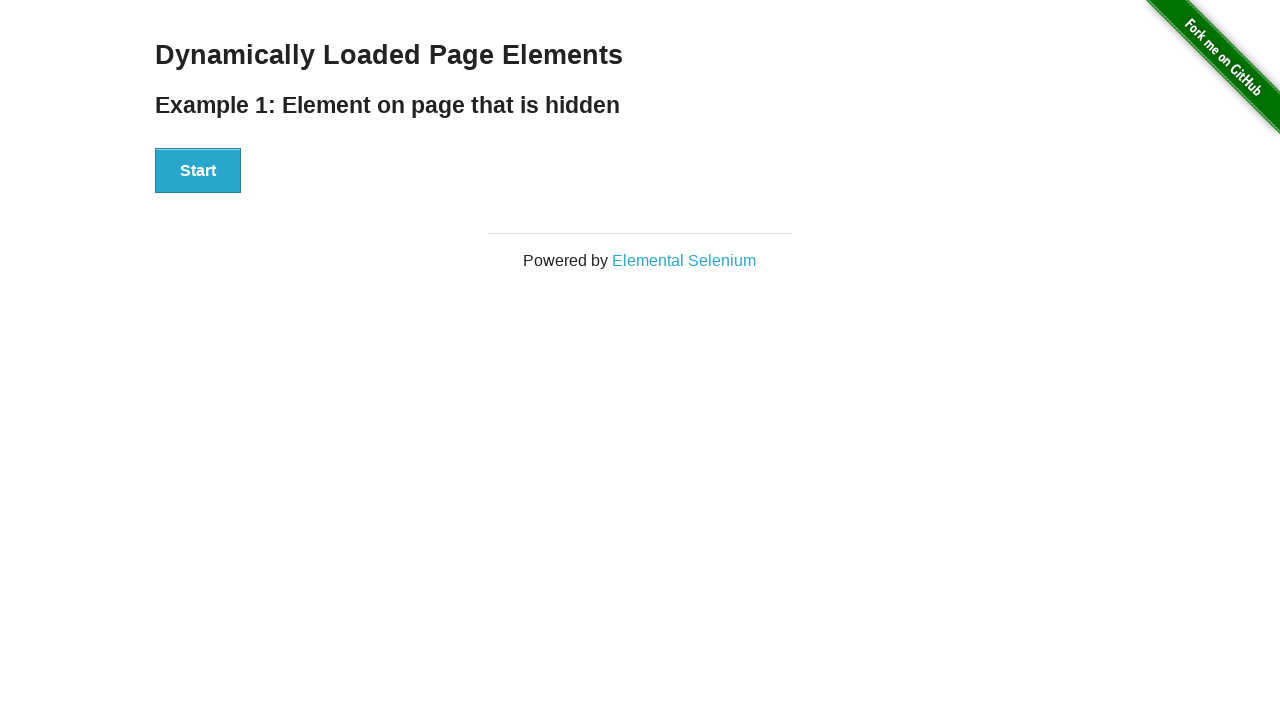

Clicked start button to trigger dynamic content loading at (198, 171) on xpath=//*[@id='start']/button
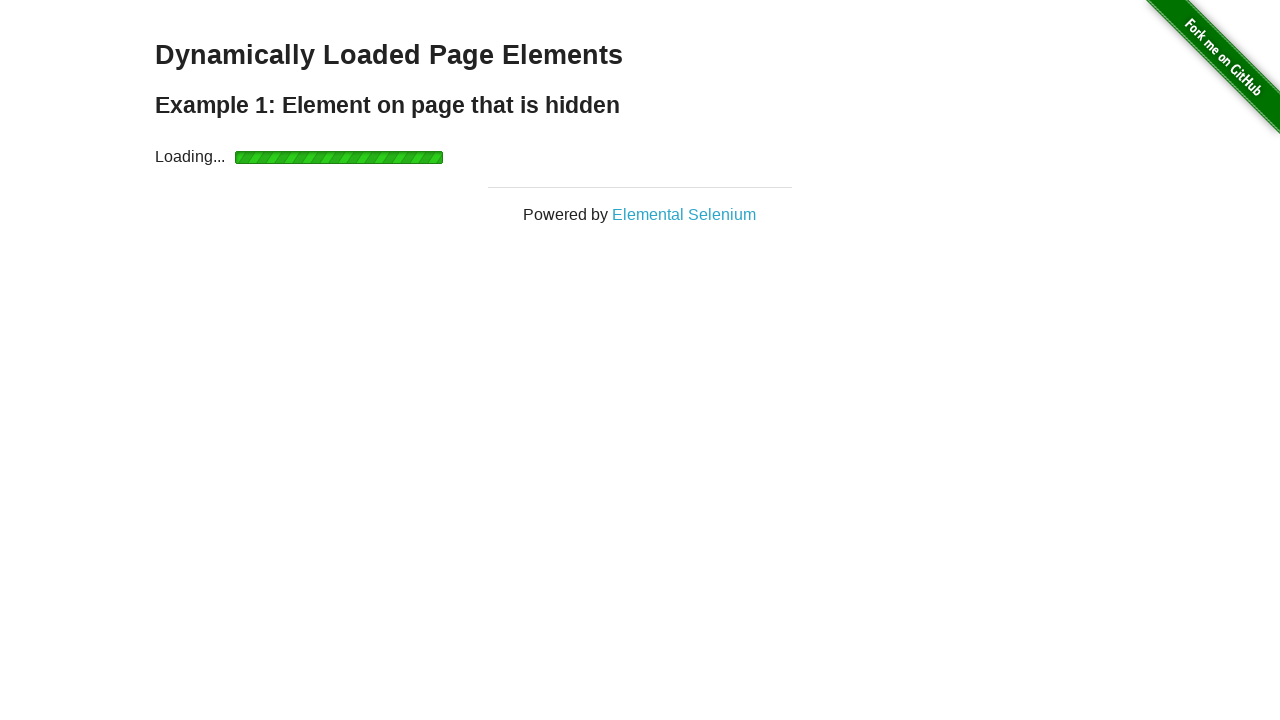

Waited for dynamically loaded content to become visible
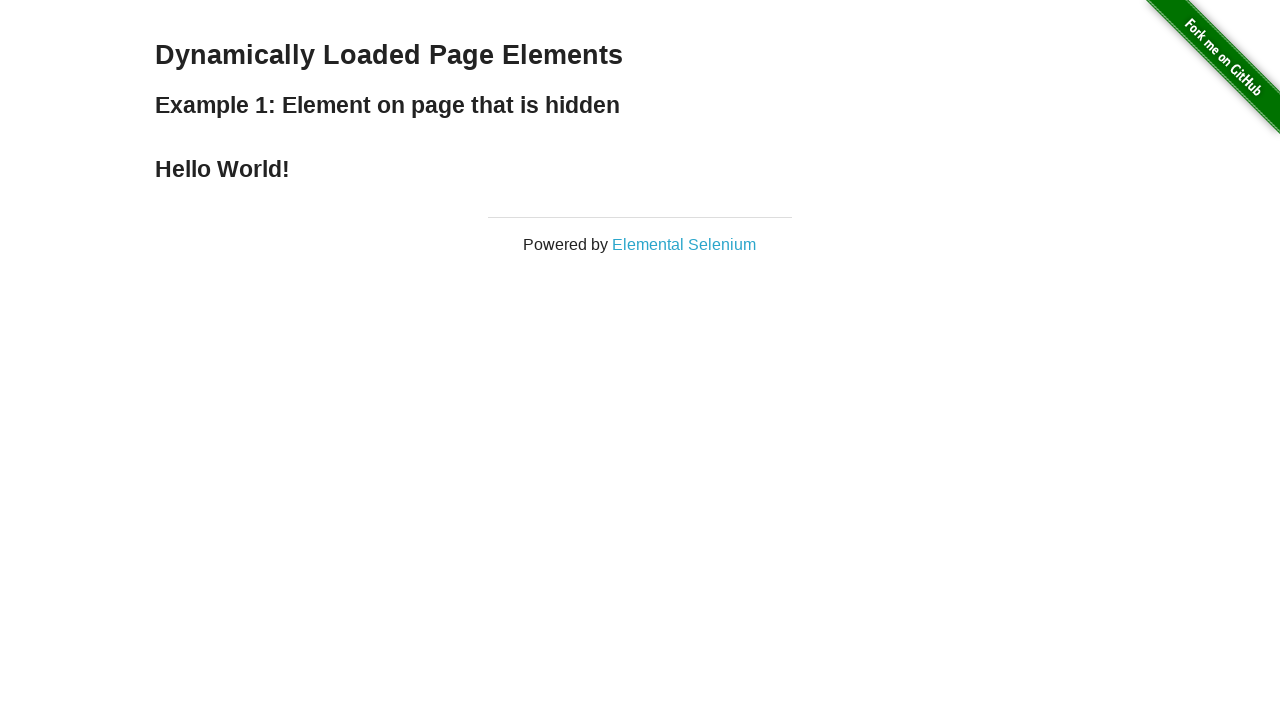

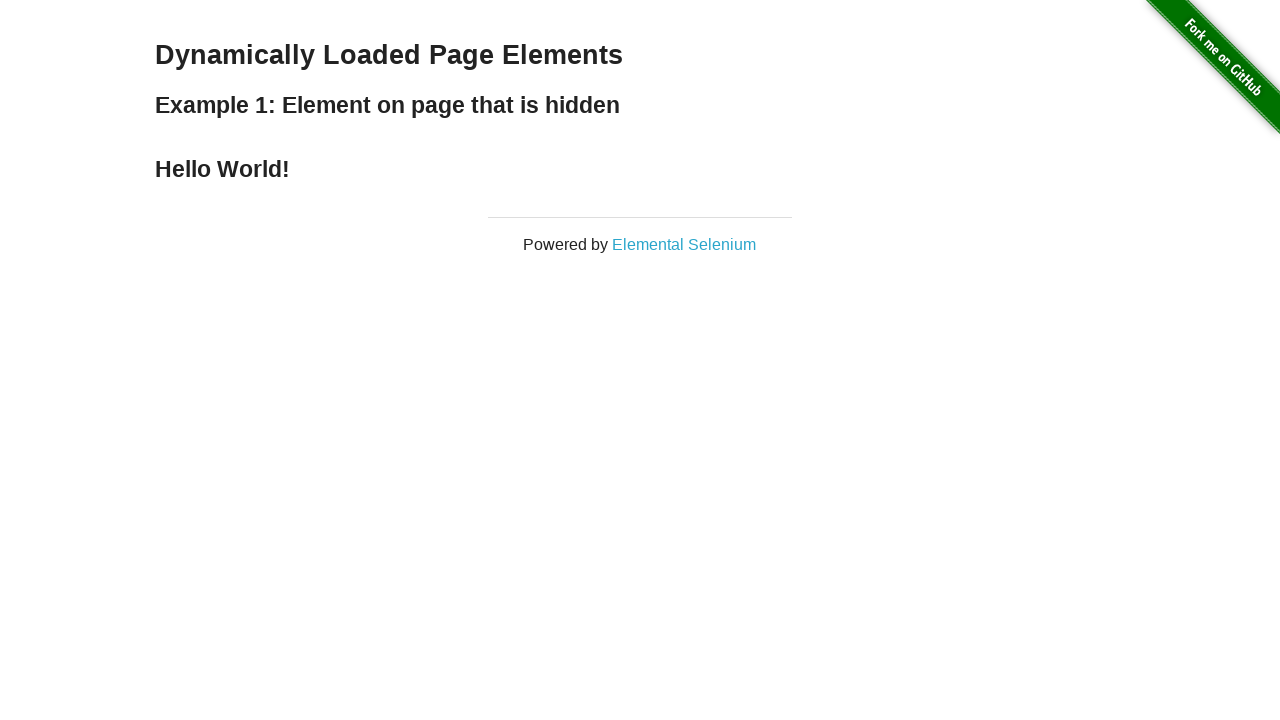